Tests the contact form by filling in email, name and message fields

Starting URL: https://www.demoblaze.com/

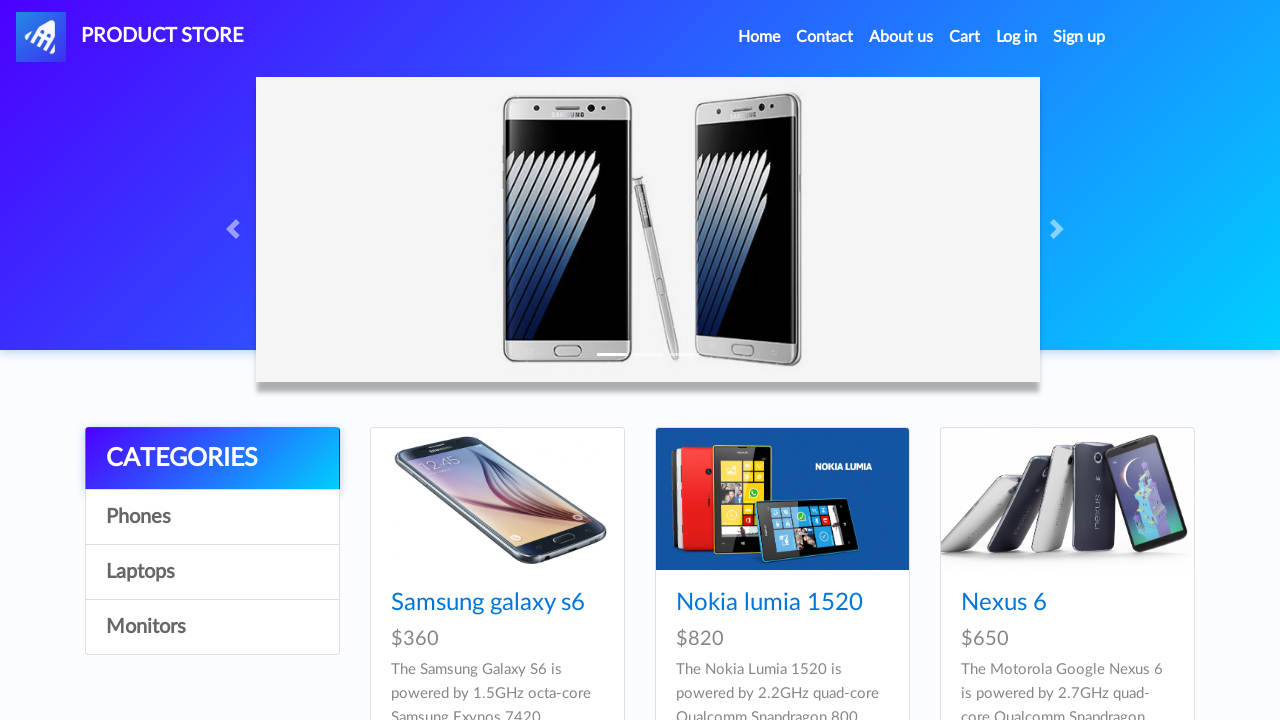

Clicked Contact link at (825, 37) on xpath=//a[contains(text(), 'Contact')]
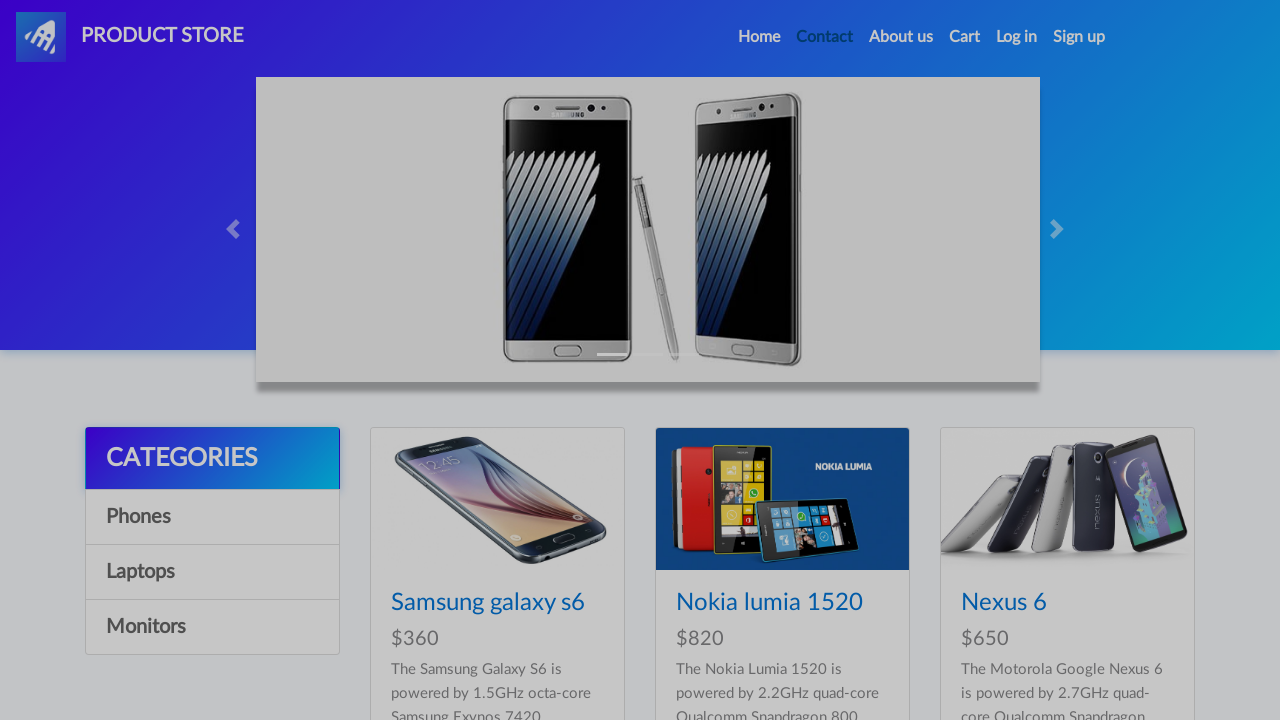

Waited 1000ms for contact modal to load
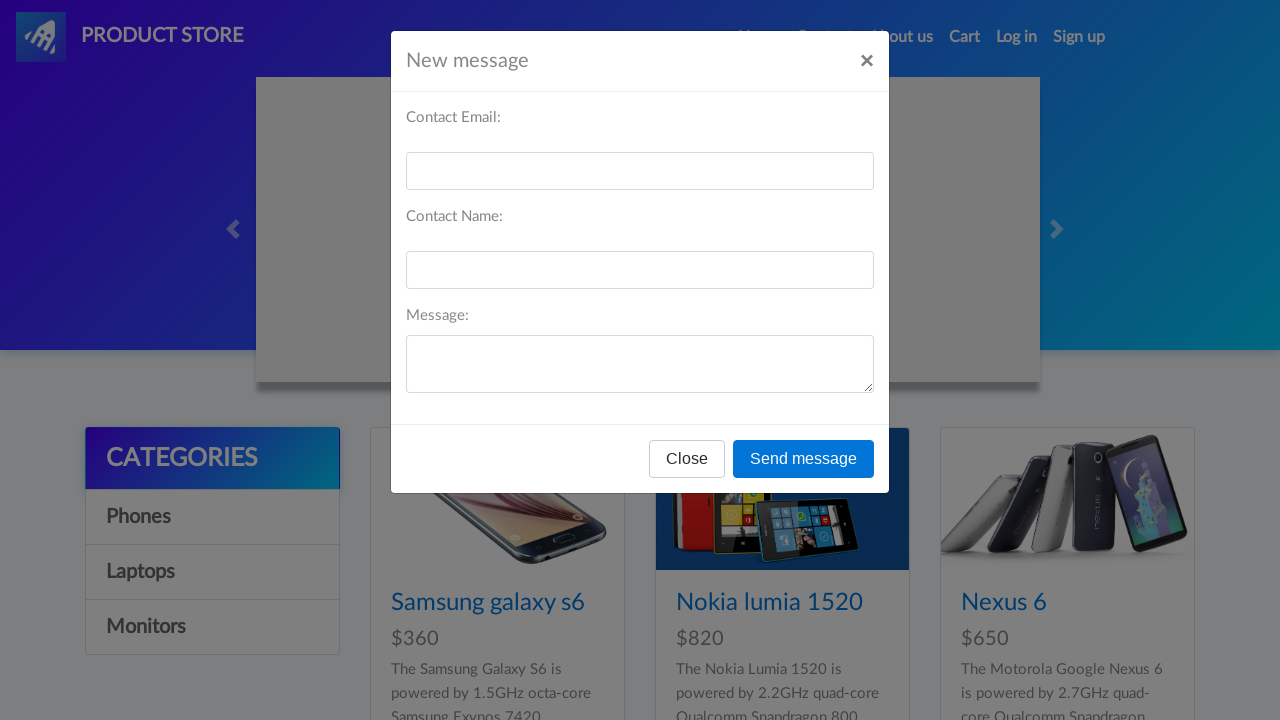

Filled email field with 'test@example.com' on #recipient-email
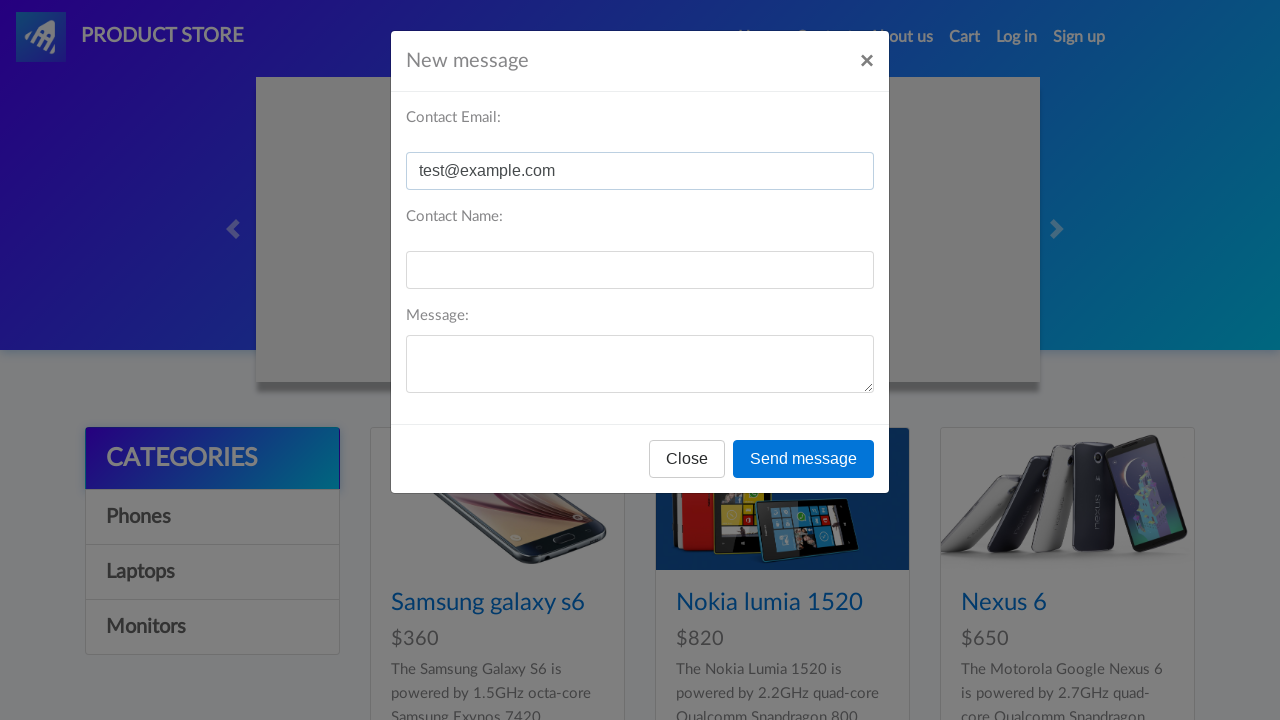

Filled name field with 'Test User' on #recipient-name
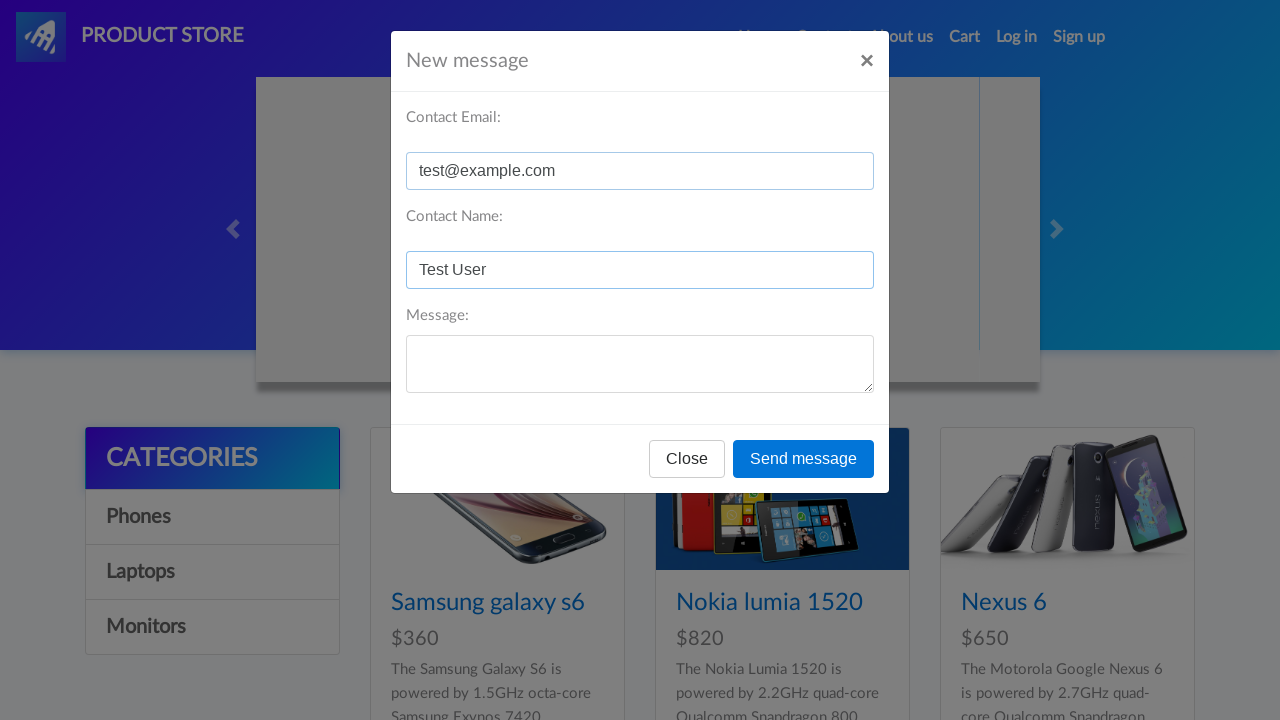

Filled message field with 'This is a test message.' on #message-text
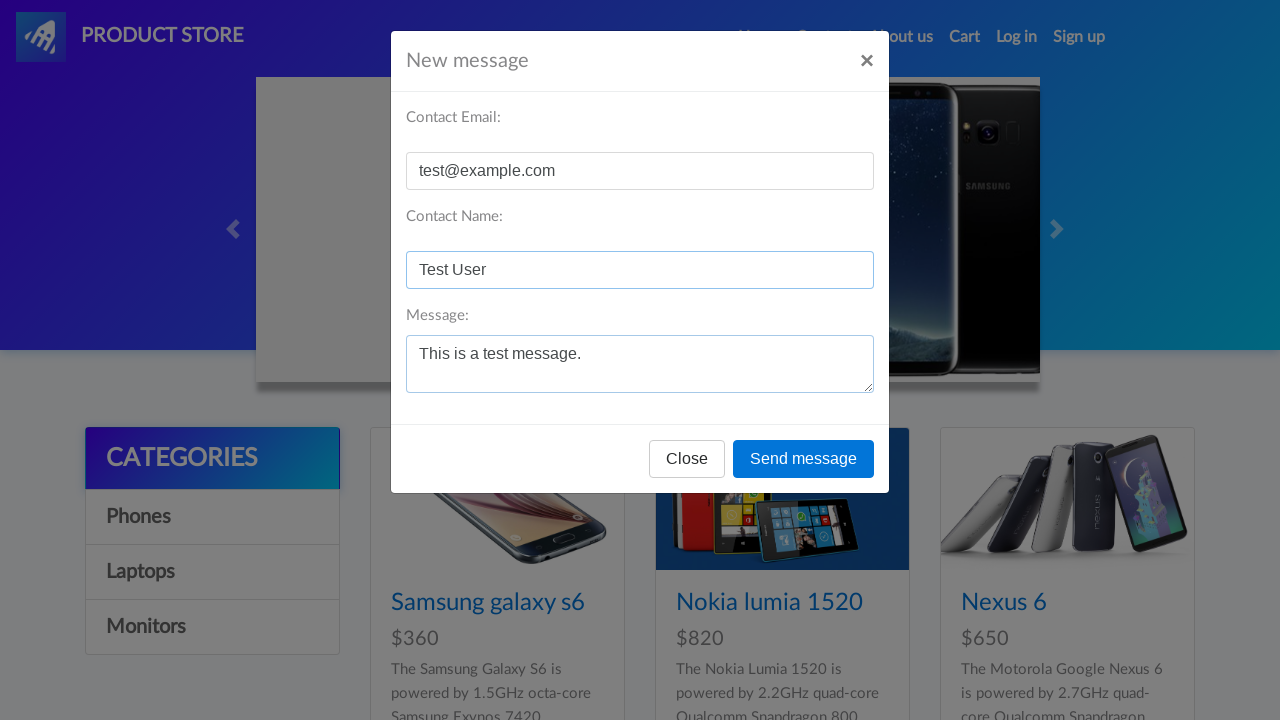

Clicked 'Send message' button at (804, 459) on button:text('Send message')
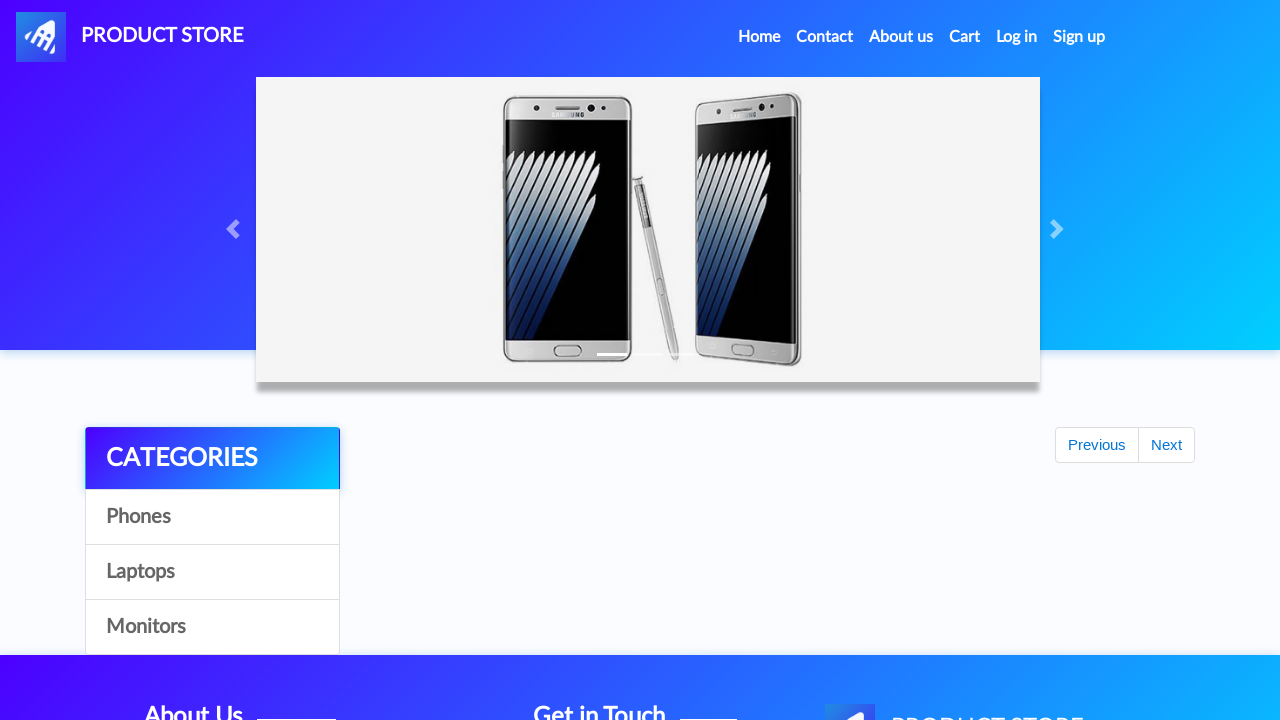

Waited 1000ms for success alert
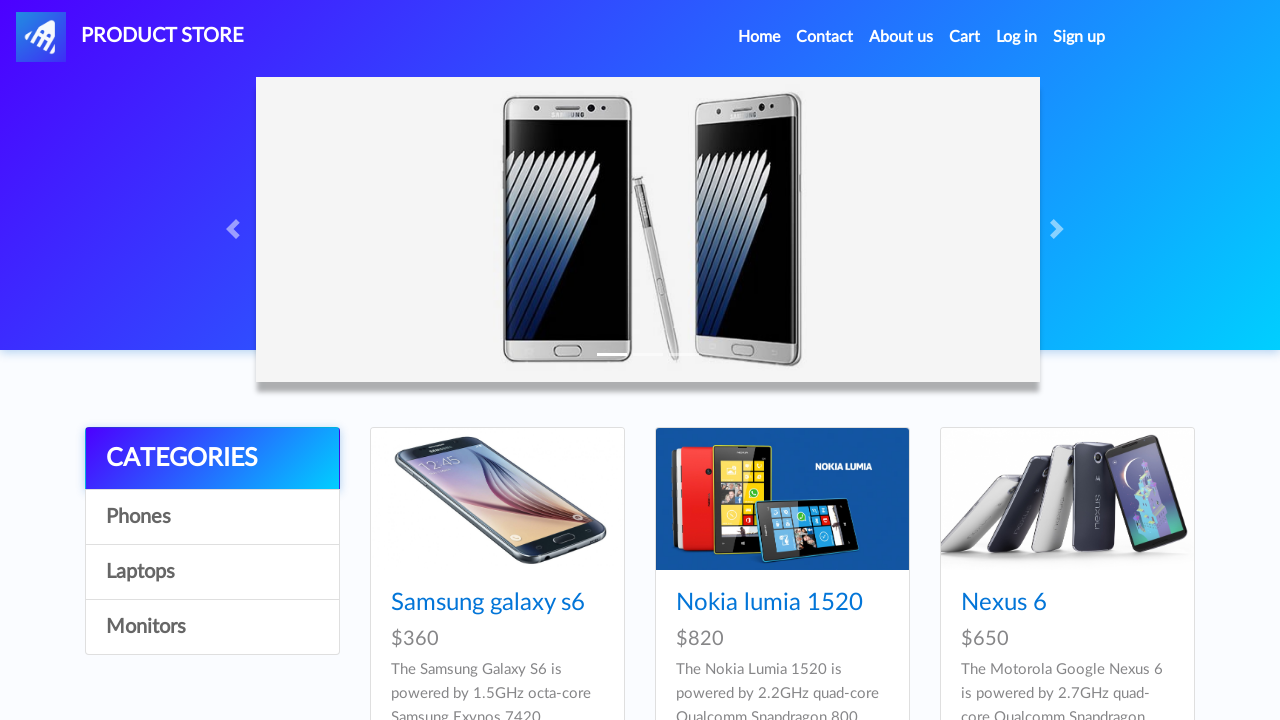

Set up dialog handler to accept success alert
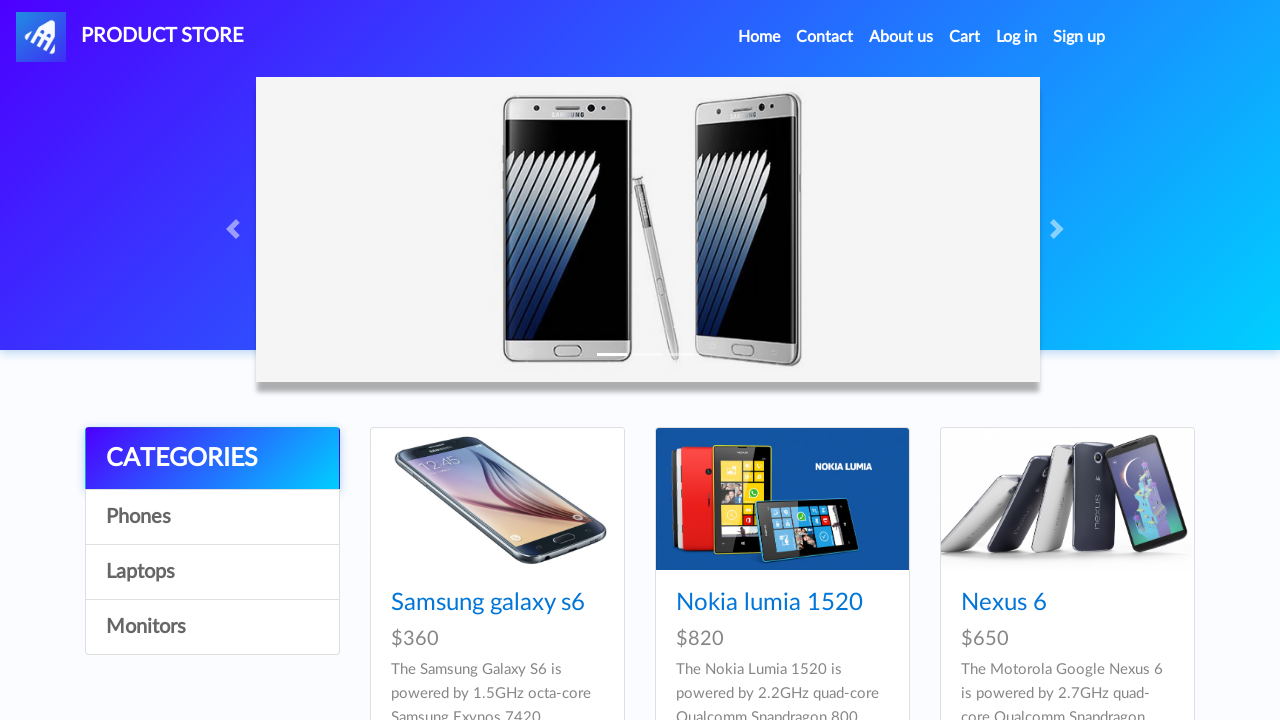

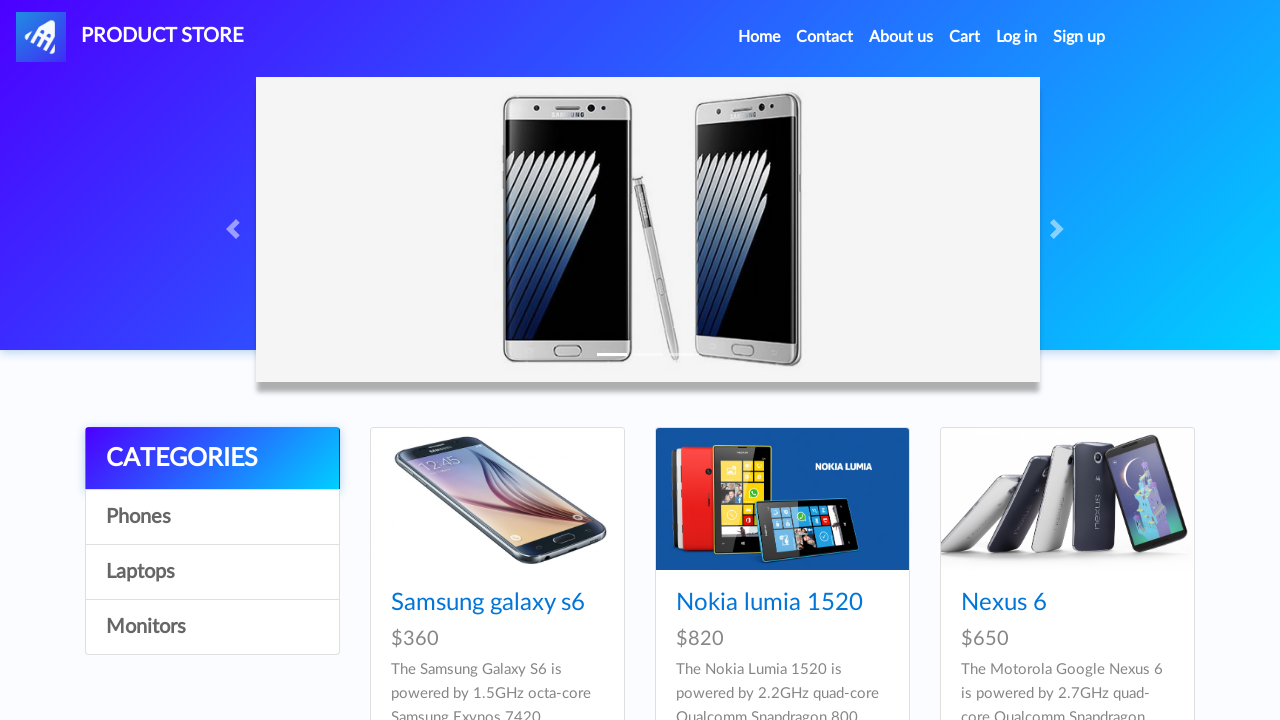